Navigates to the Guru99 demo homepage and maximizes the browser window to verify the page loads successfully.

Starting URL: https://demo.guru99.com/test/guru99home/

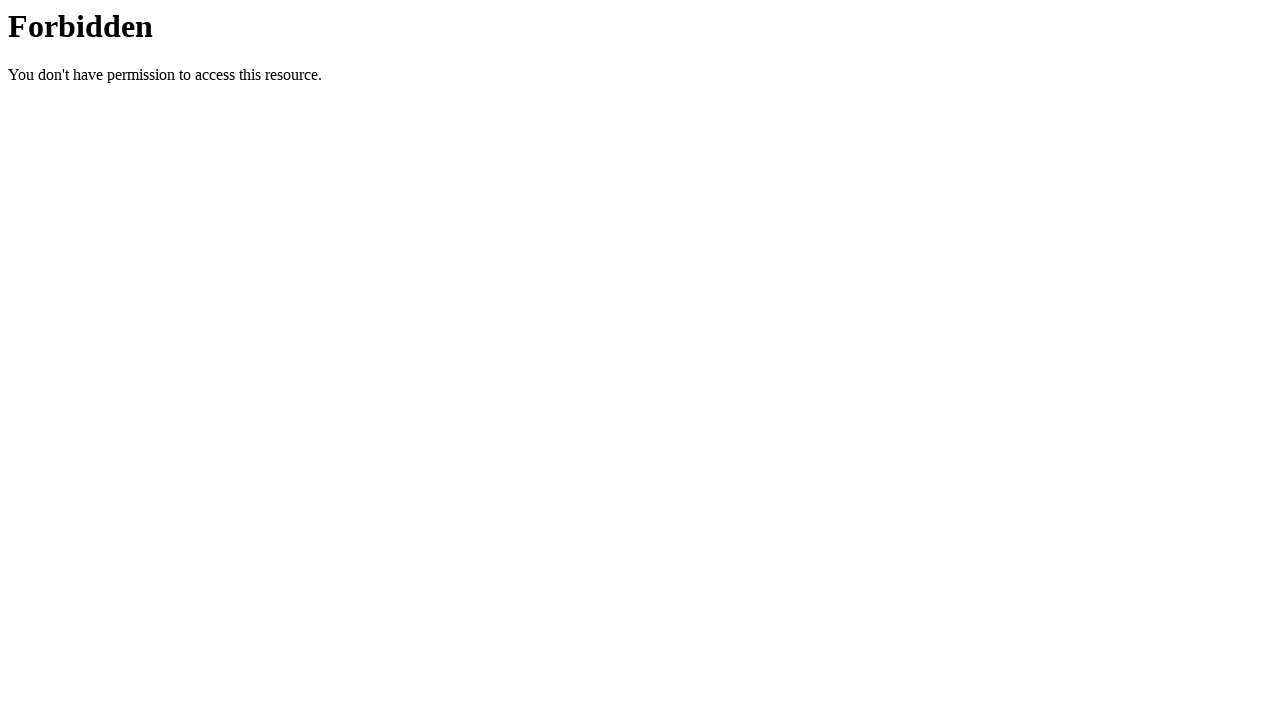

Set browser viewport to 1920x1080 to simulate window maximize
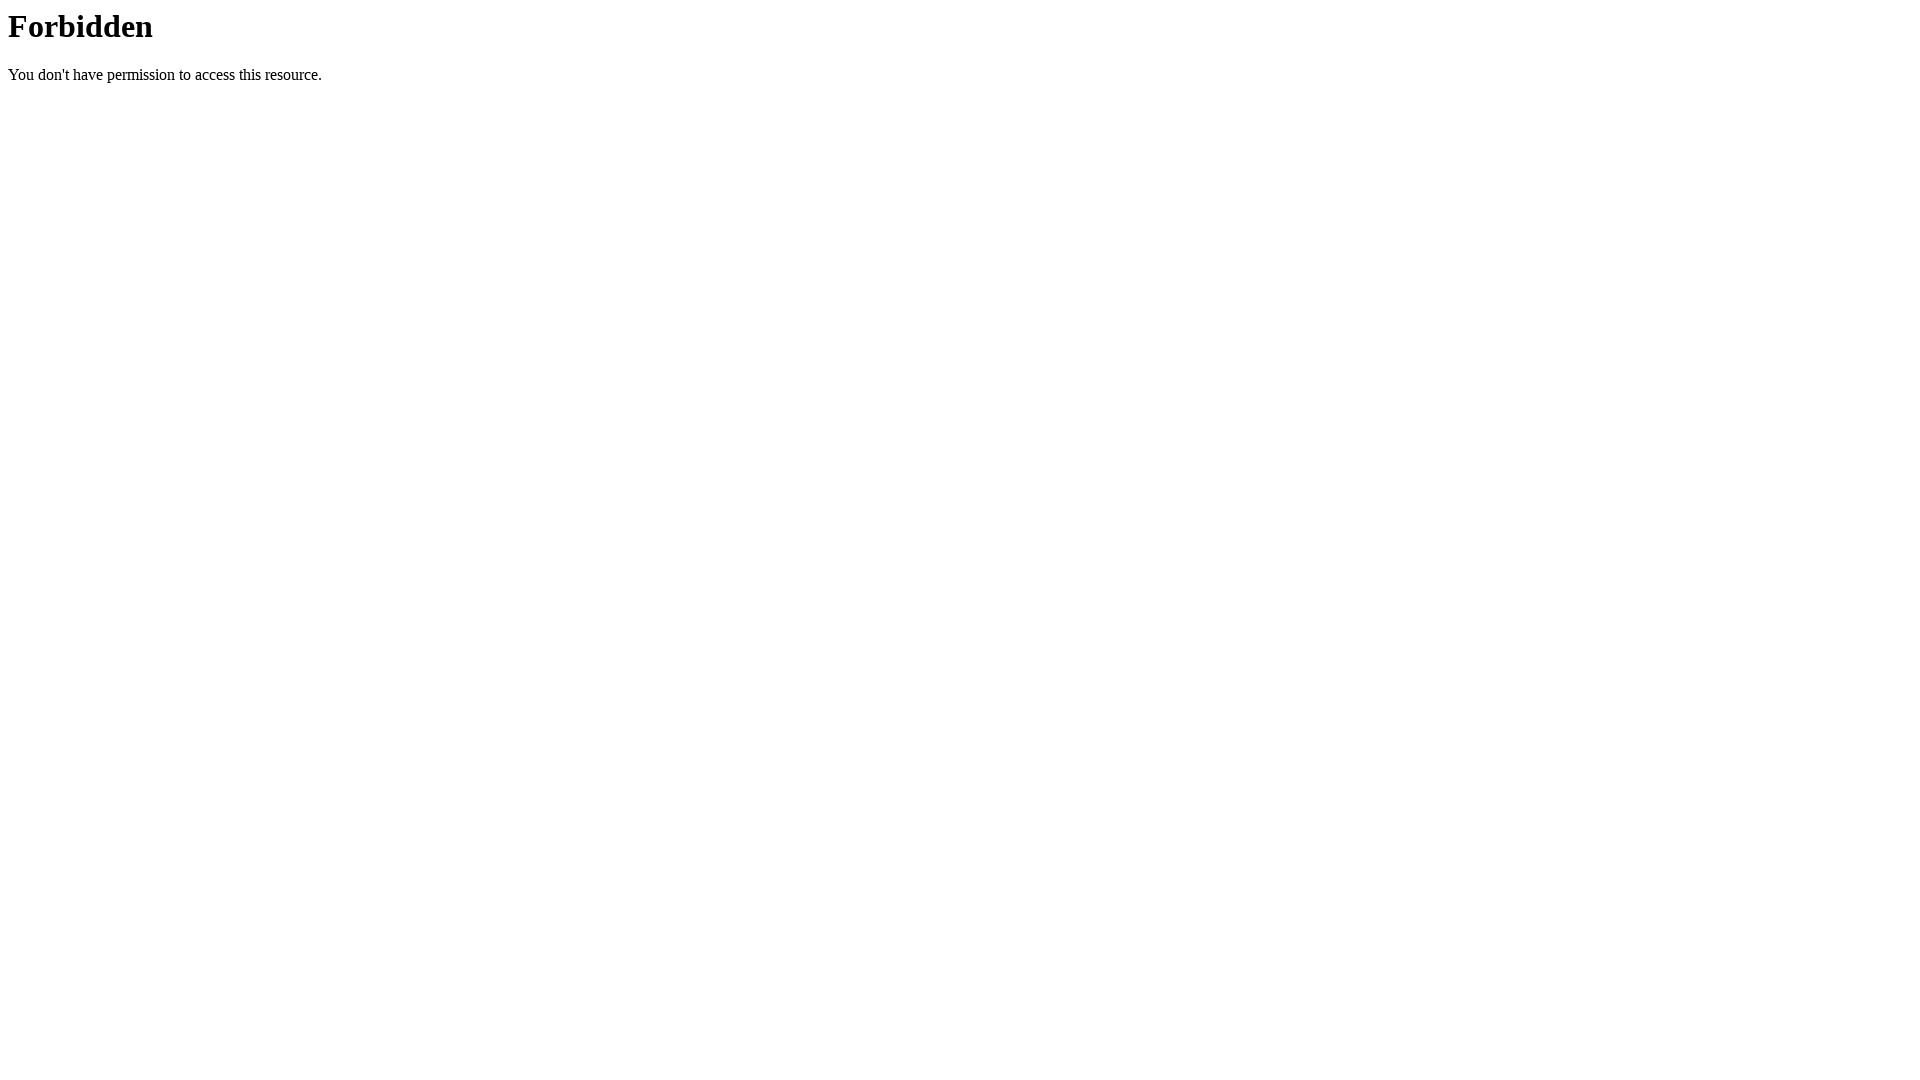

Guru99 demo homepage loaded successfully
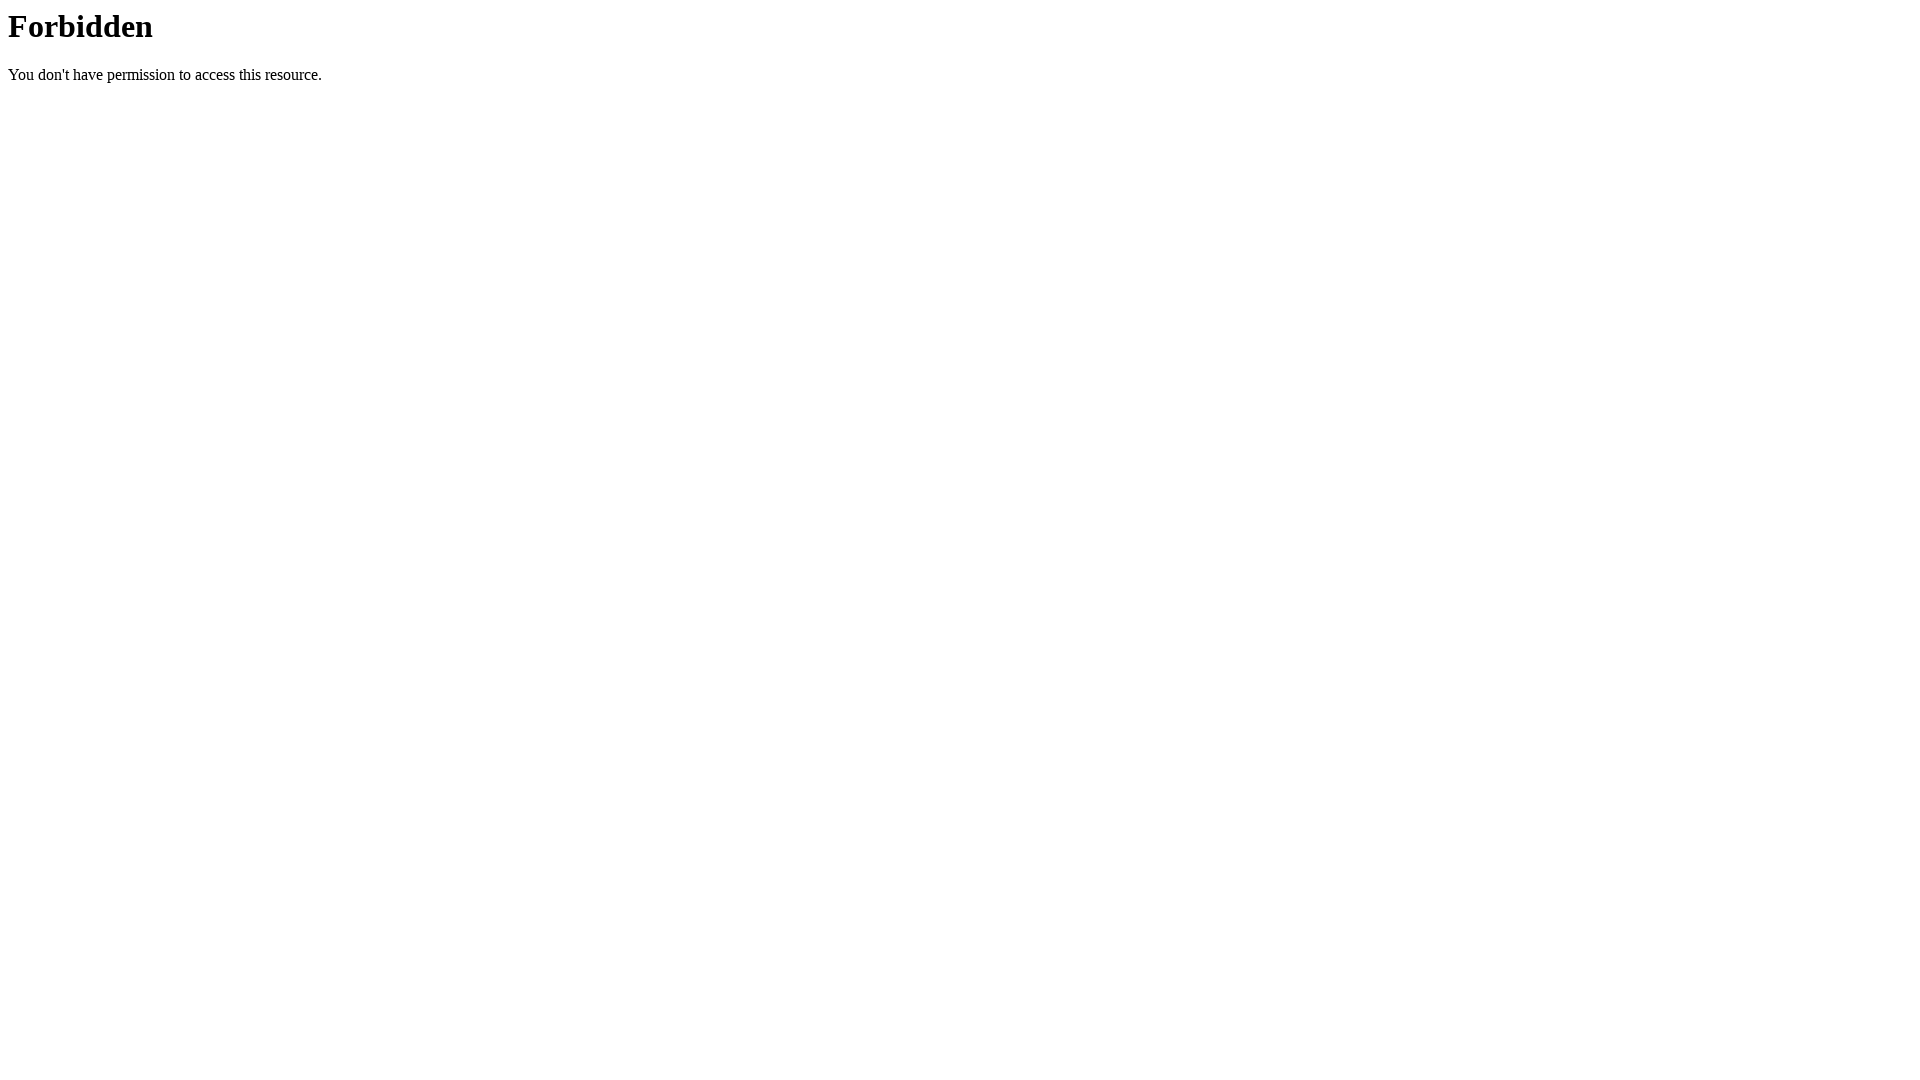

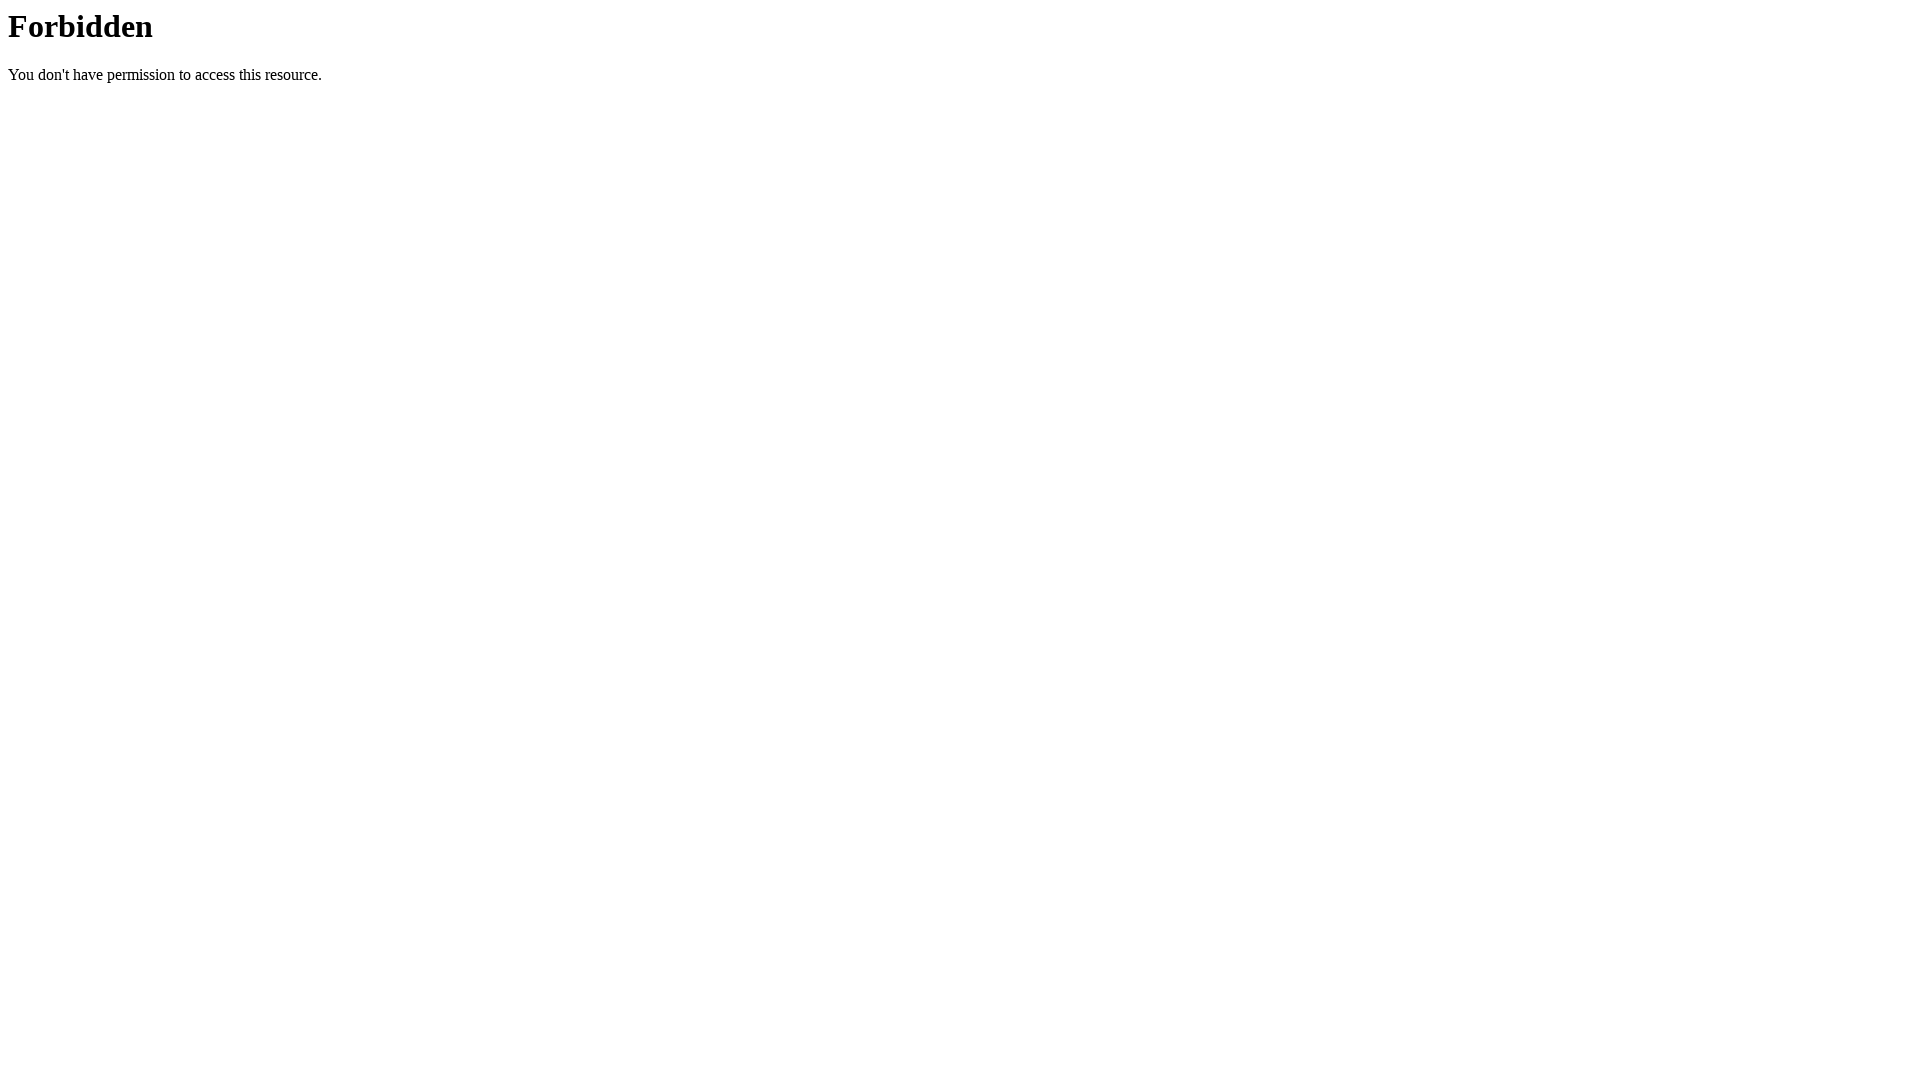